Tests the BSN SSP draw results search functionality by entering an IC number in the search field and verifying the search results display a "no match" message.

Starting URL: https://www.bsn.com.my/page/bsn-ssp-draw-results?lang=ms-MY

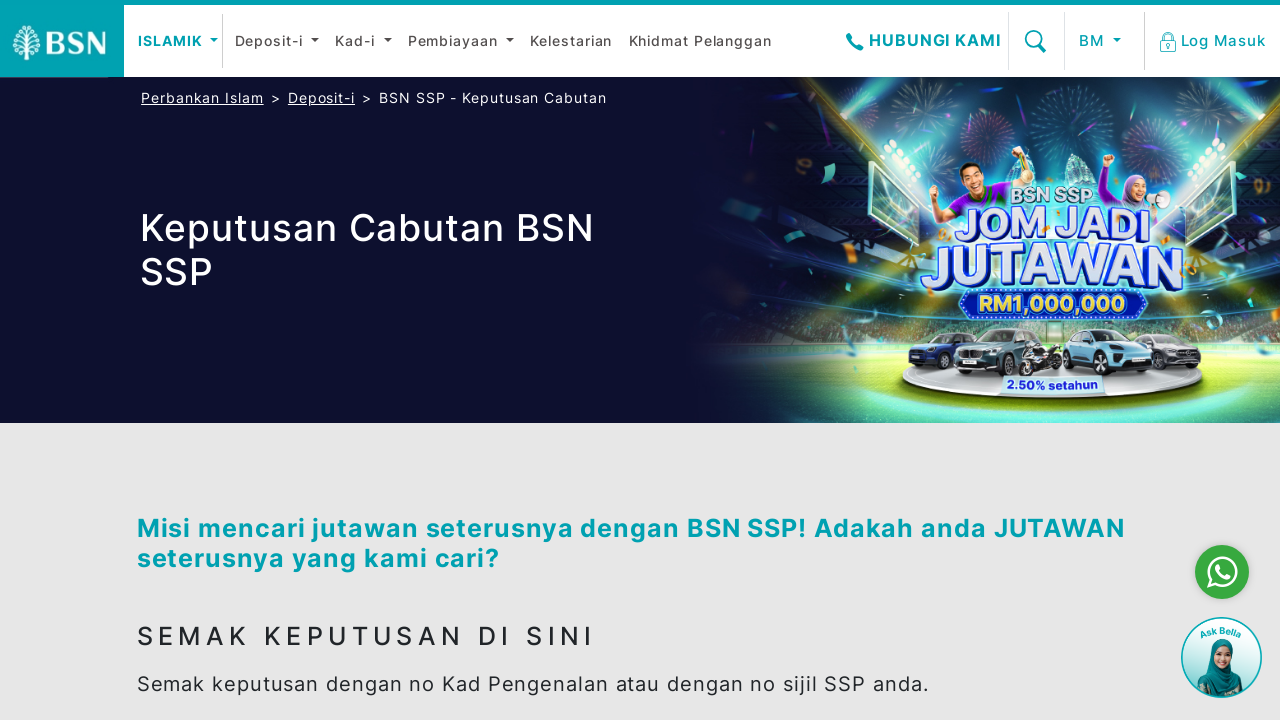

Set Accept-Language header to en-GB
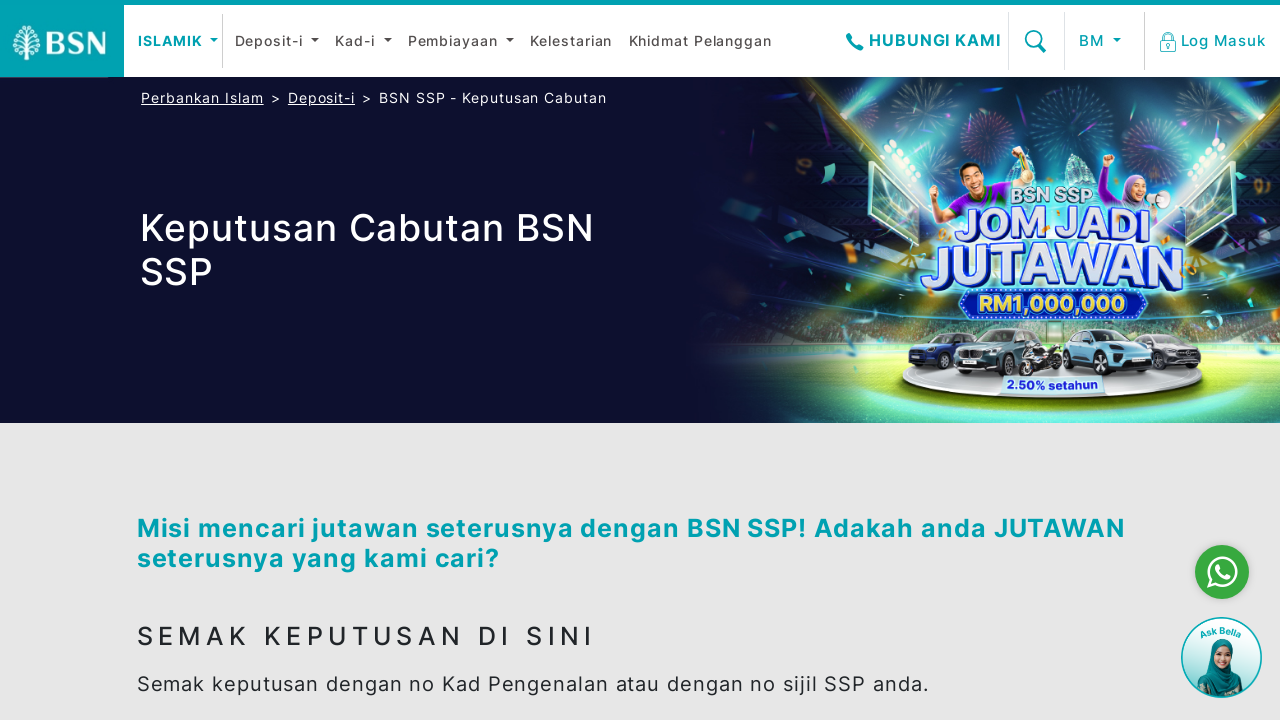

BSN SSP search section loaded
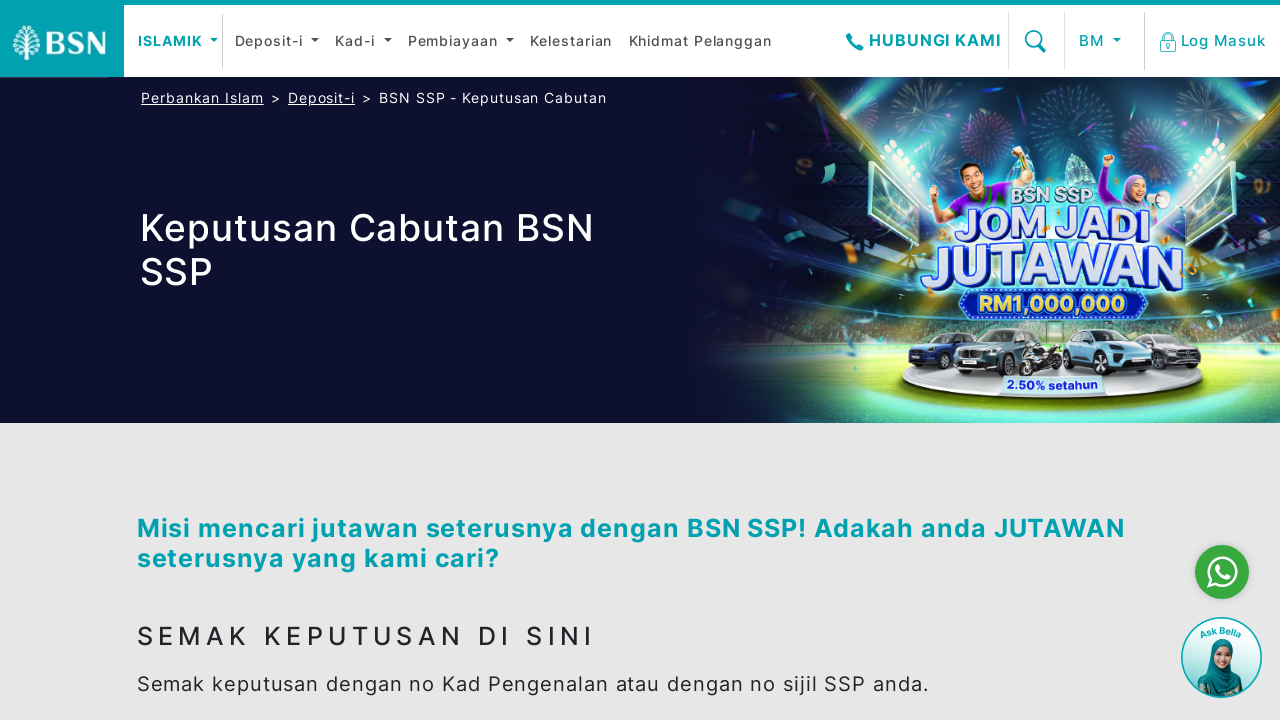

Scrolled search section into view
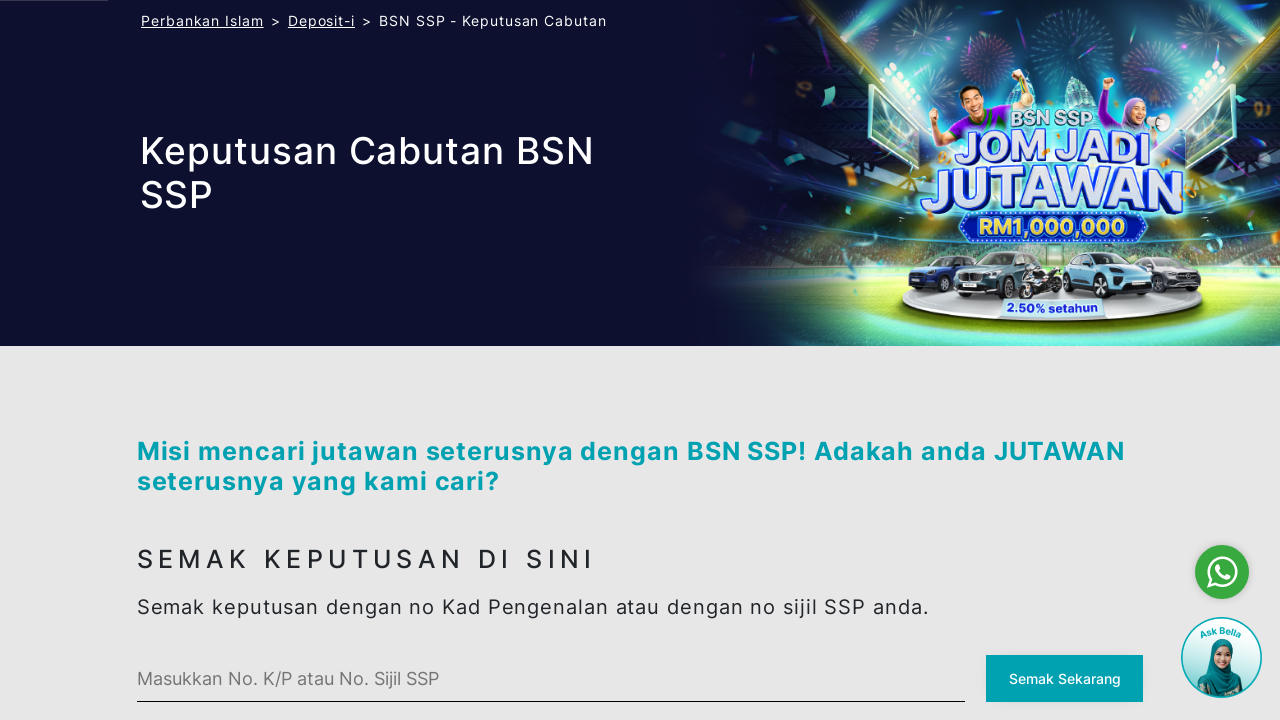

Entered IC number '850612145678' in search field on #ssp-search .bsn-custom-input
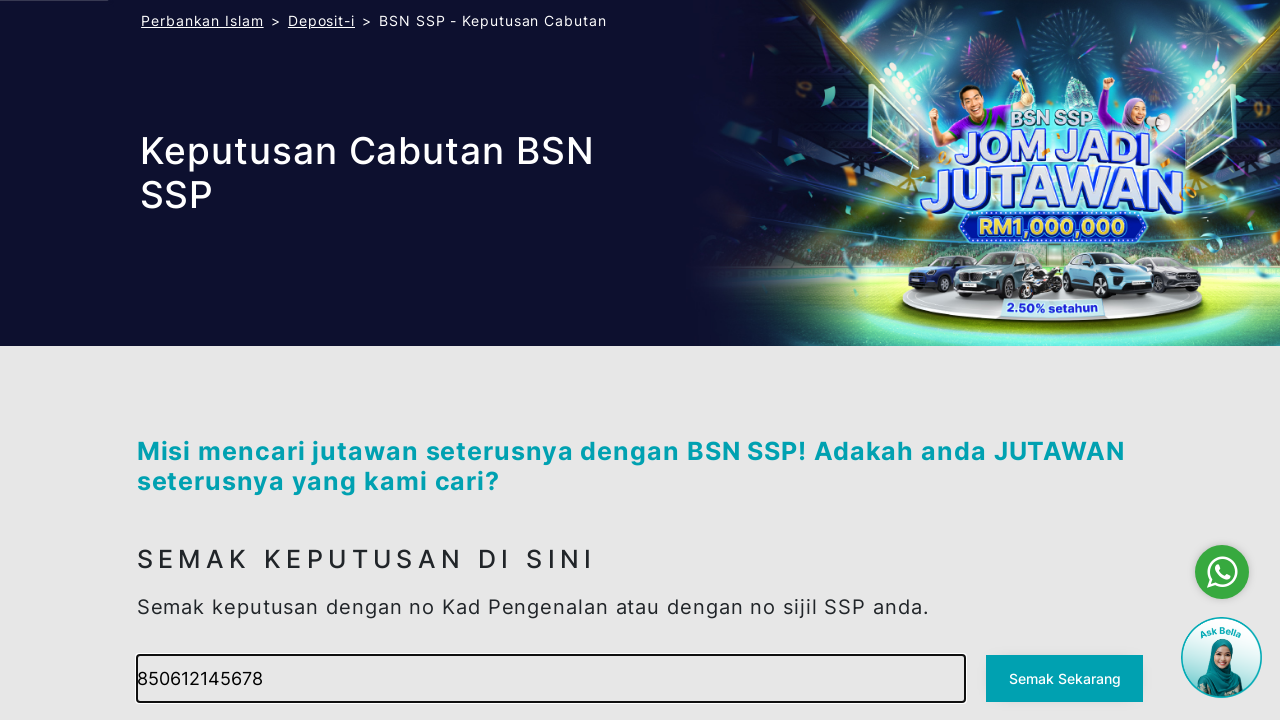

Removed focus from search input on body
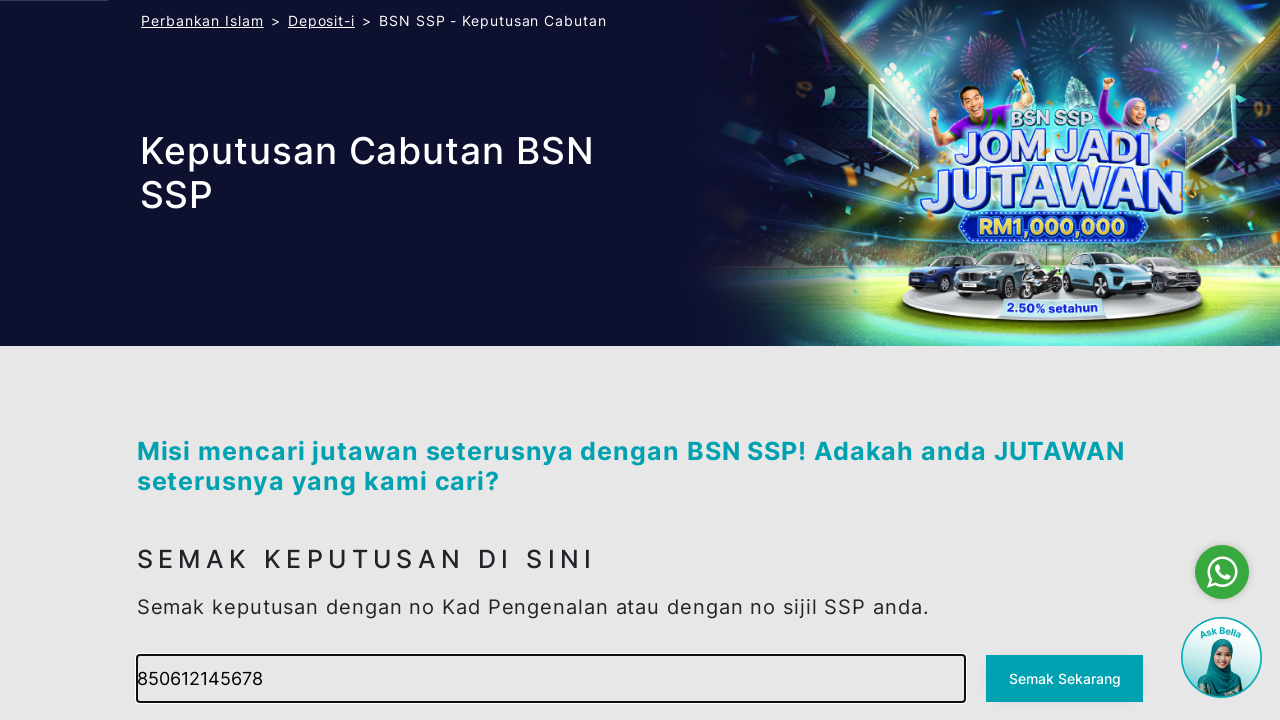

Clicked search button at (1065, 679) on #ssp-search button
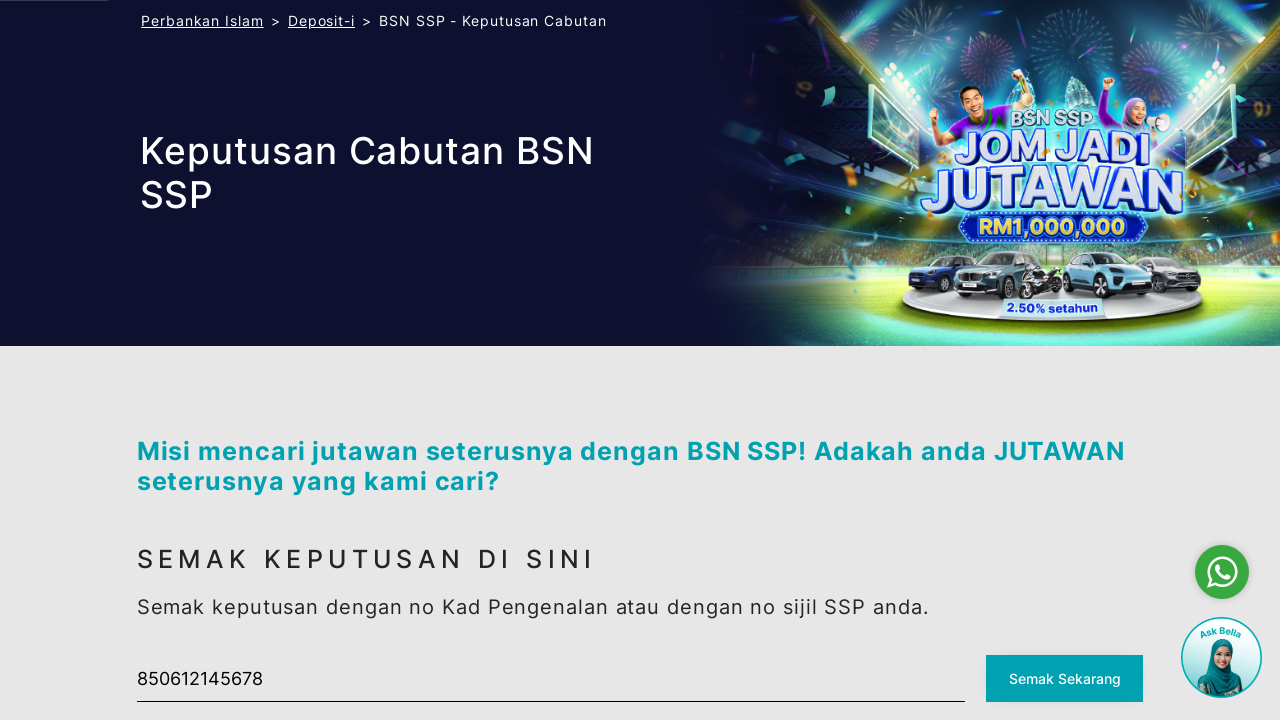

Dispatched click event on search button
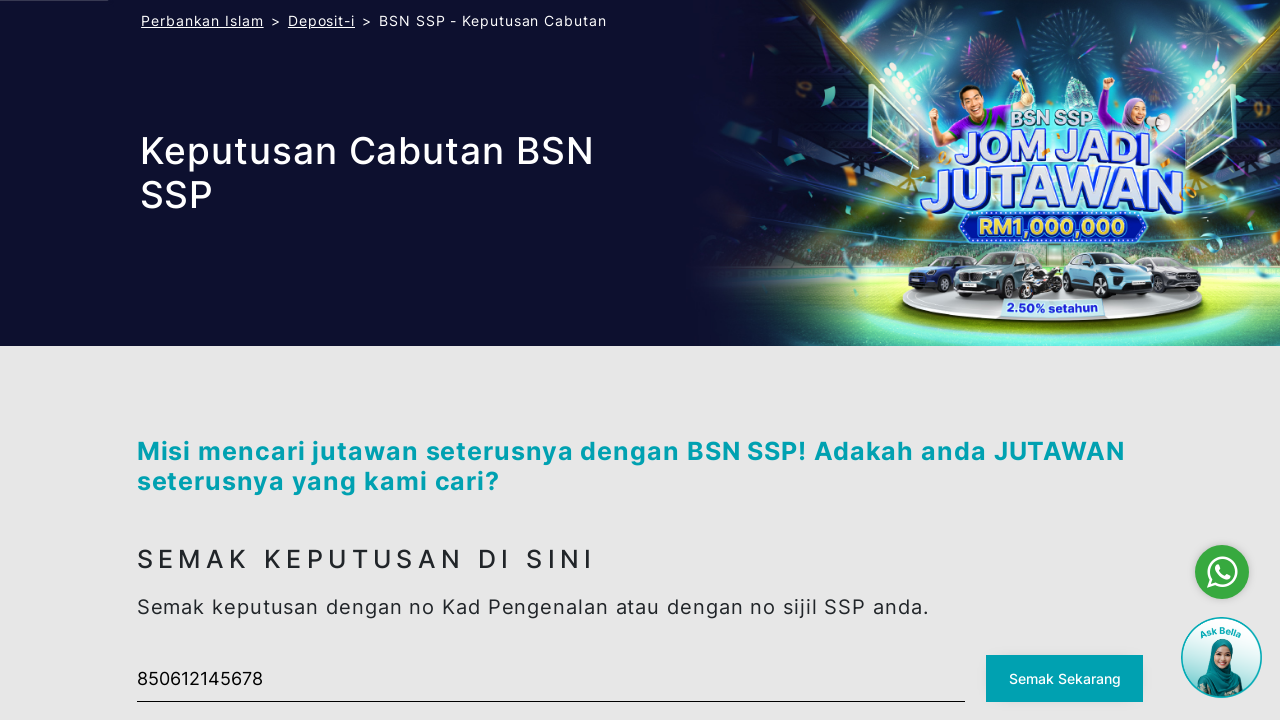

Waited 2 seconds for results processing
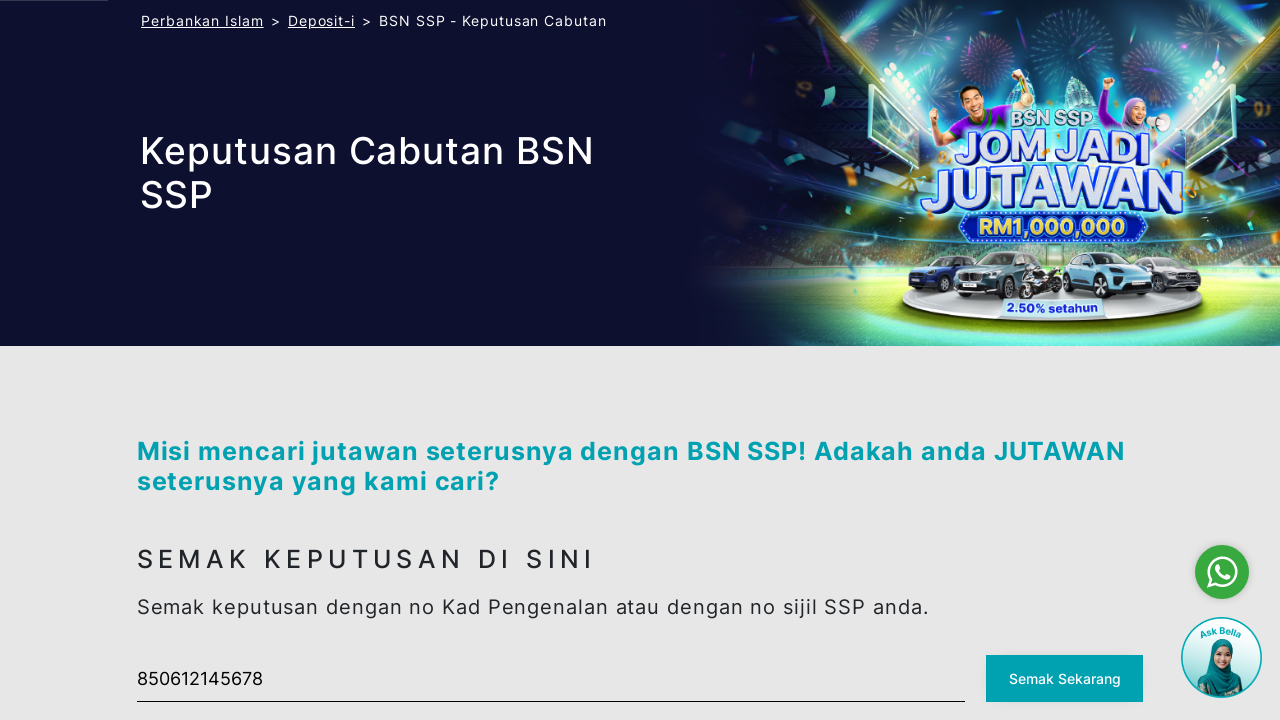

Search results displayed - no match message visible
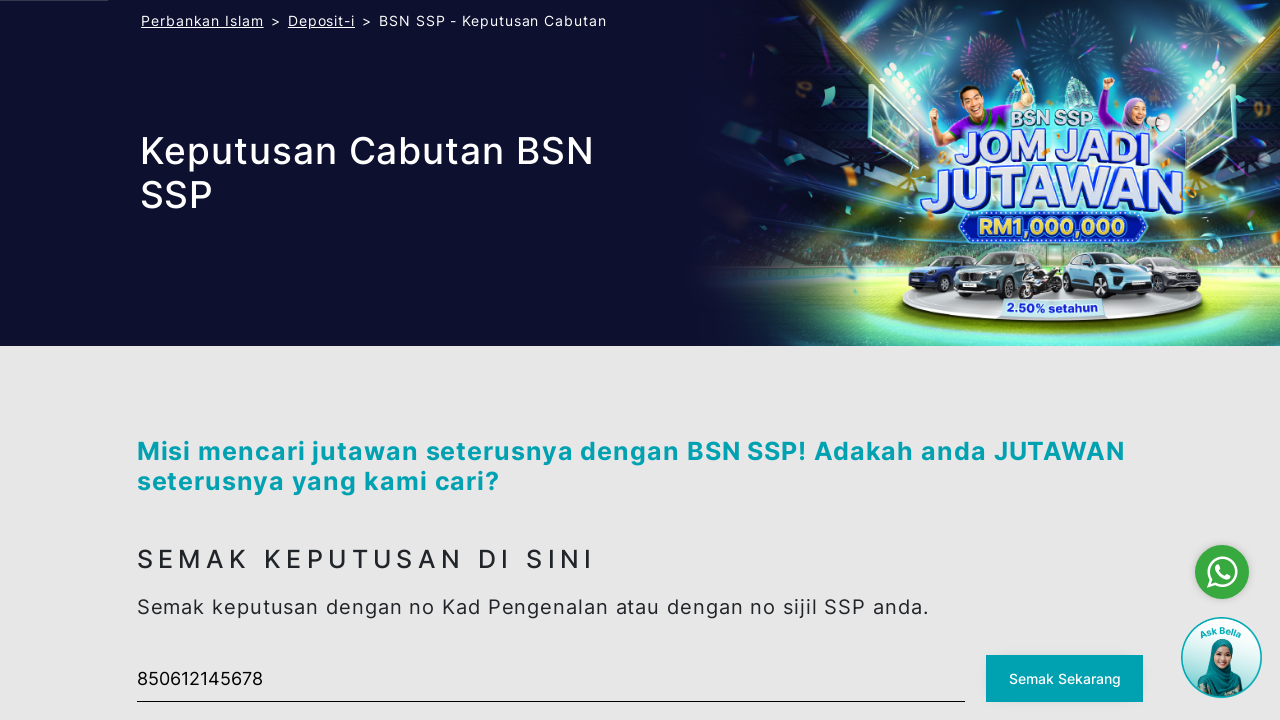

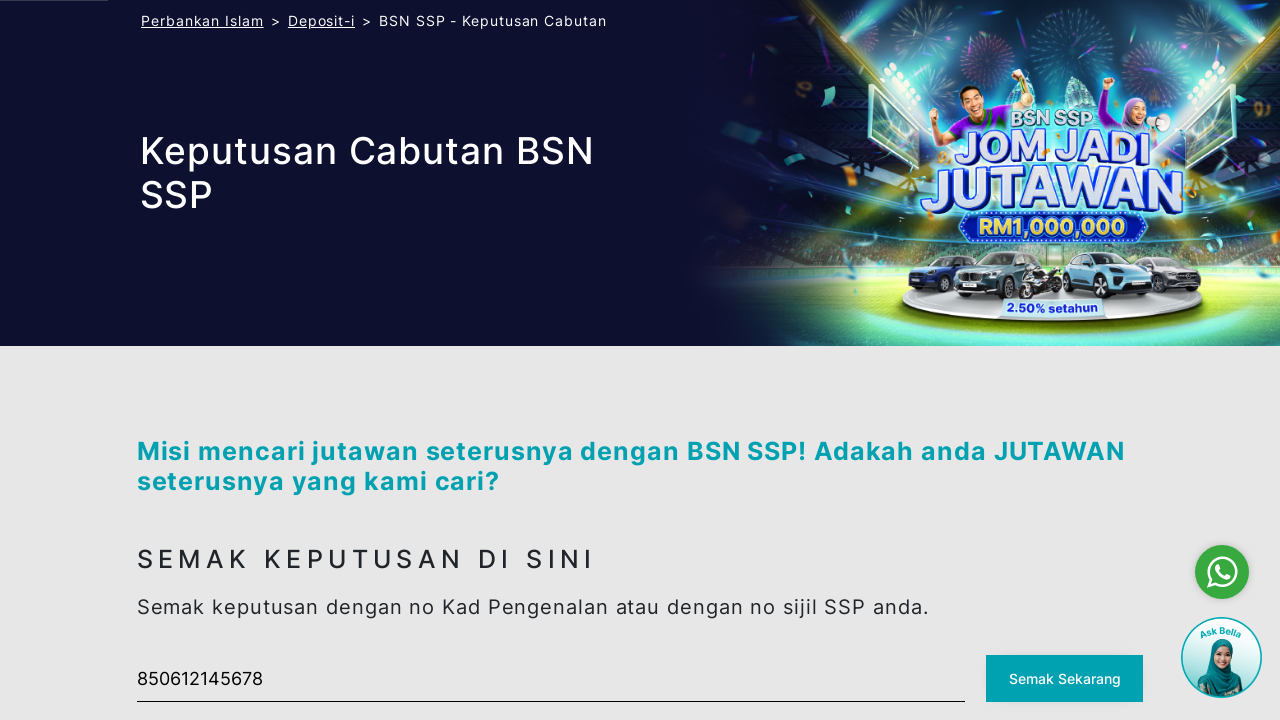